Tests an e-commerce shopping flow by searching for products containing "ber", adding all matching products to cart, viewing the cart, proceeding to checkout, and applying a promo code.

Starting URL: https://rahulshettyacademy.com/seleniumPractise/#/

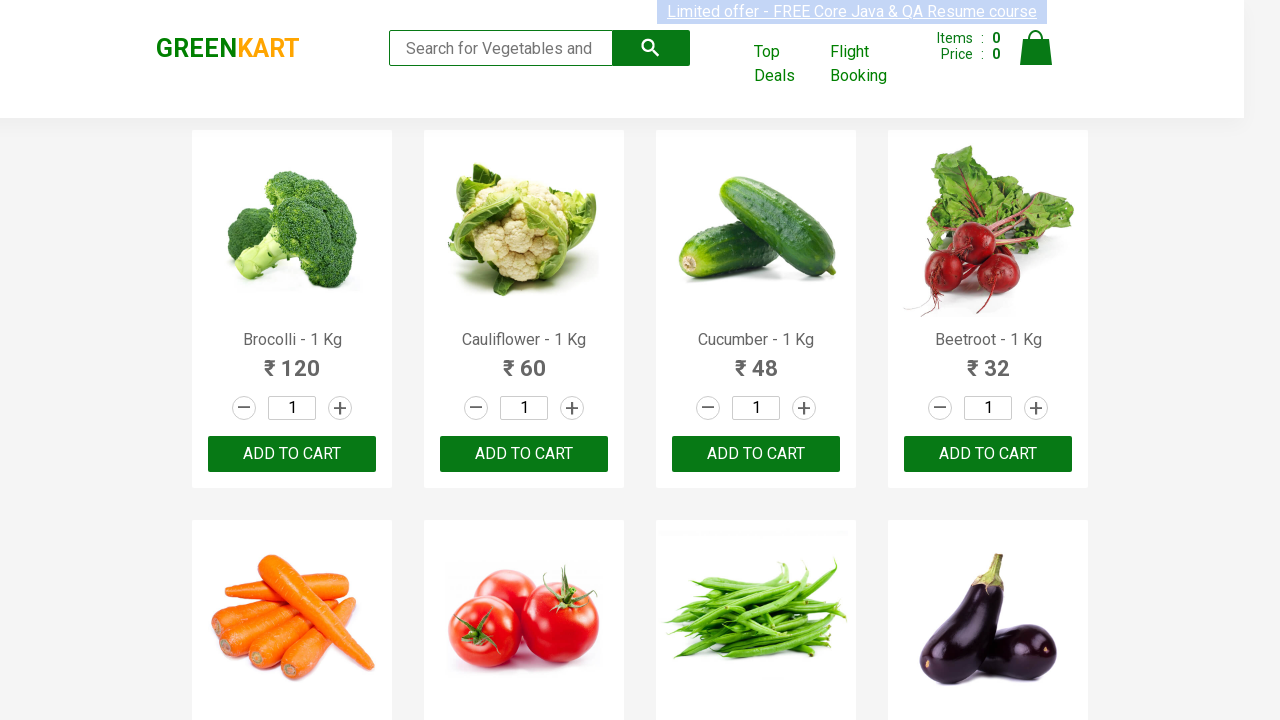

Filled search field with 'ber' to filter products on input[type='search']
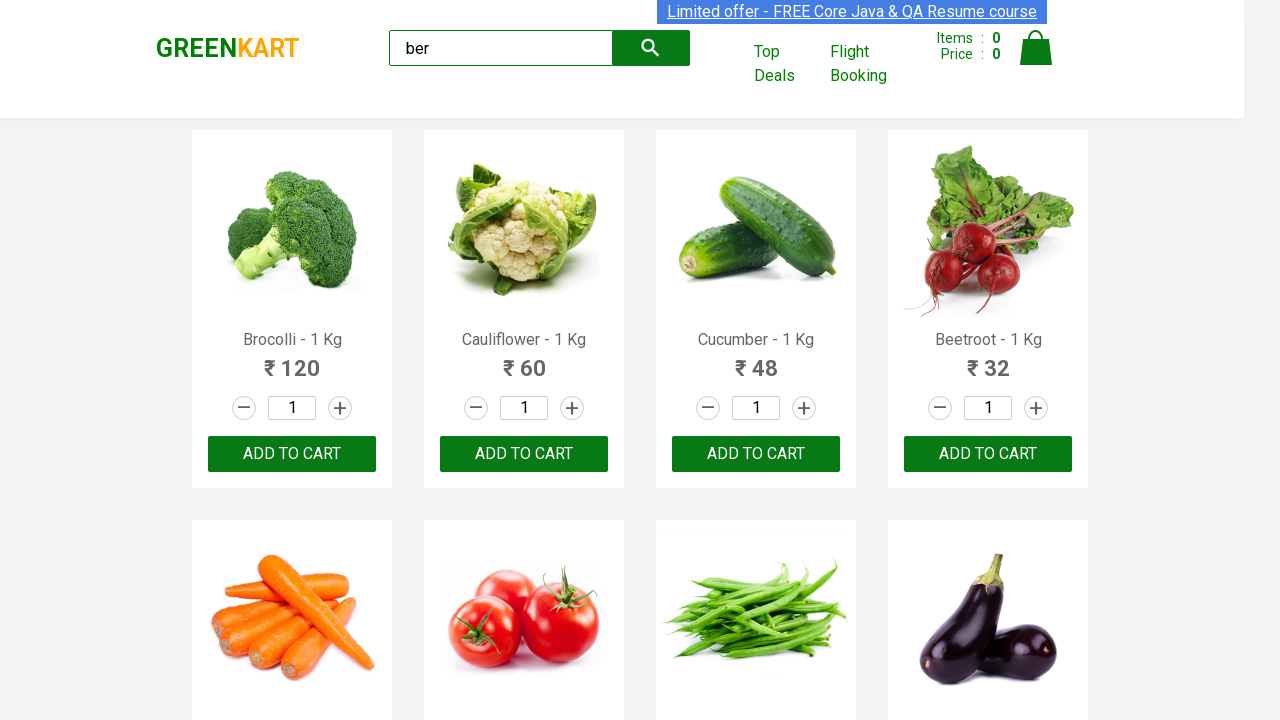

Filtered products loaded
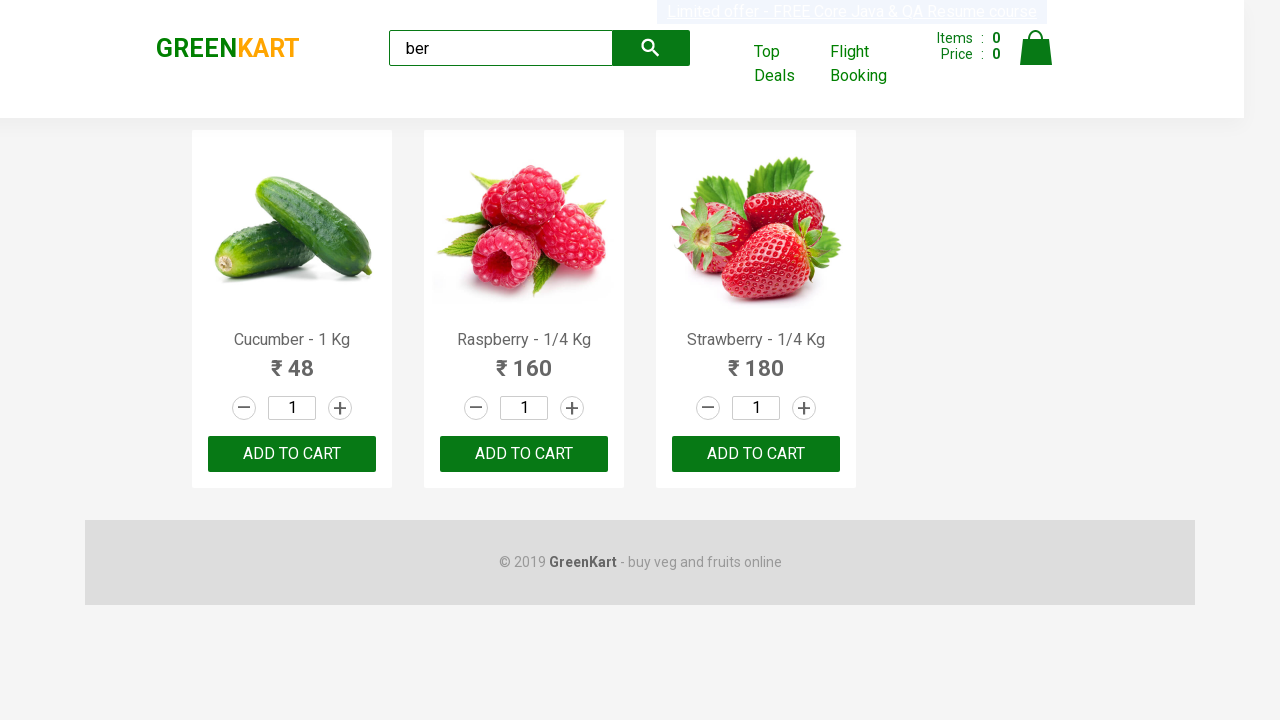

Found 3 products containing 'ber'
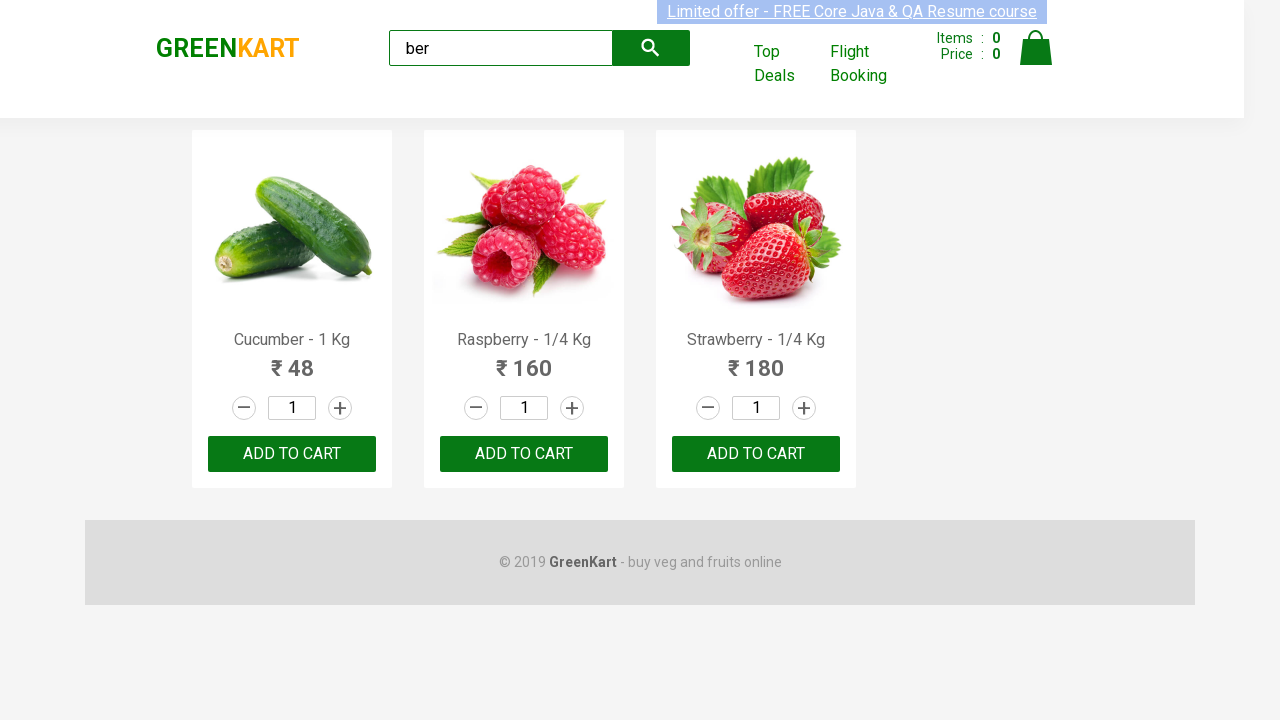

Clicked 'Add to Cart' button for product 1 at (292, 454) on div.products div.product button >> nth=0
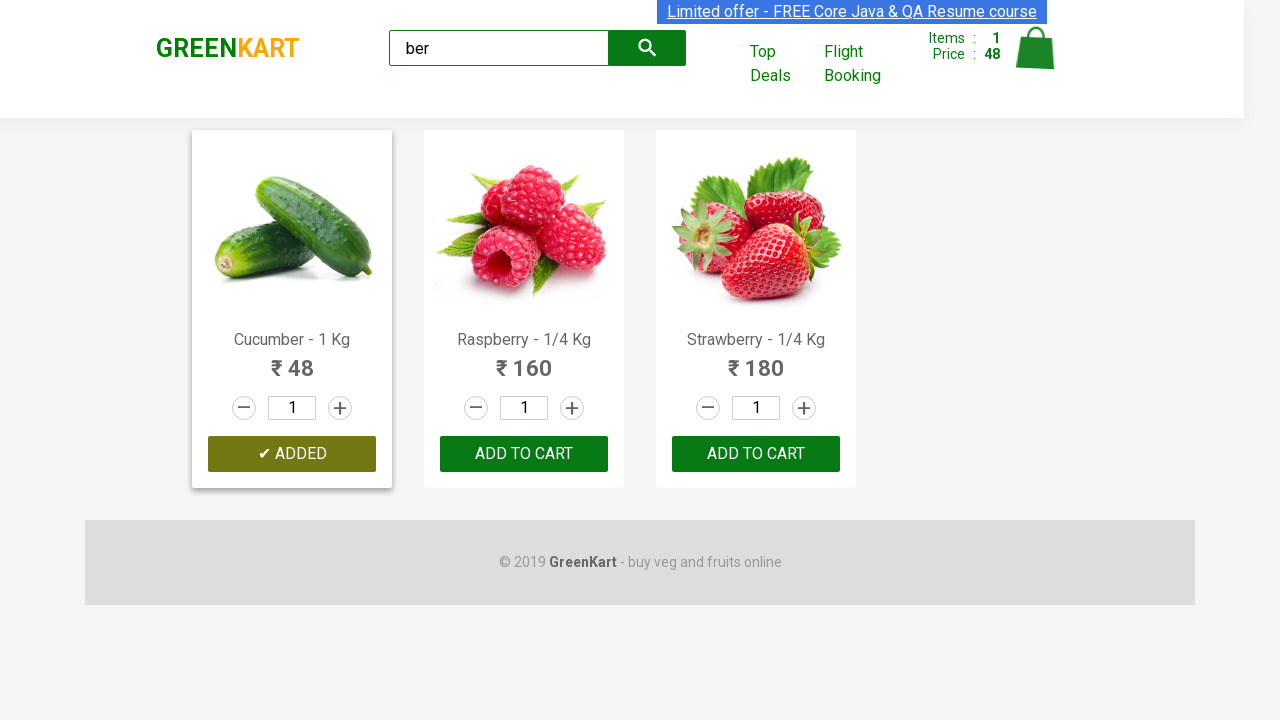

Clicked 'Add to Cart' button for product 2 at (524, 454) on div.products div.product button >> nth=1
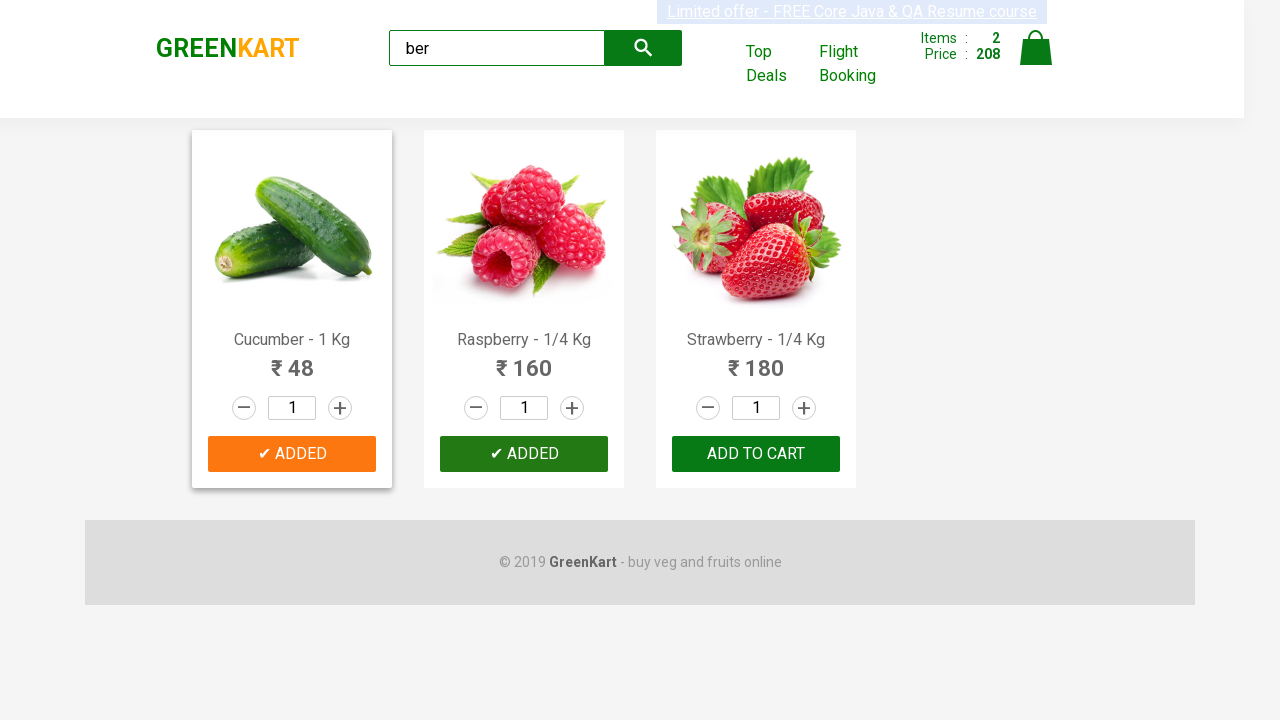

Clicked 'Add to Cart' button for product 3 at (756, 454) on div.products div.product button >> nth=2
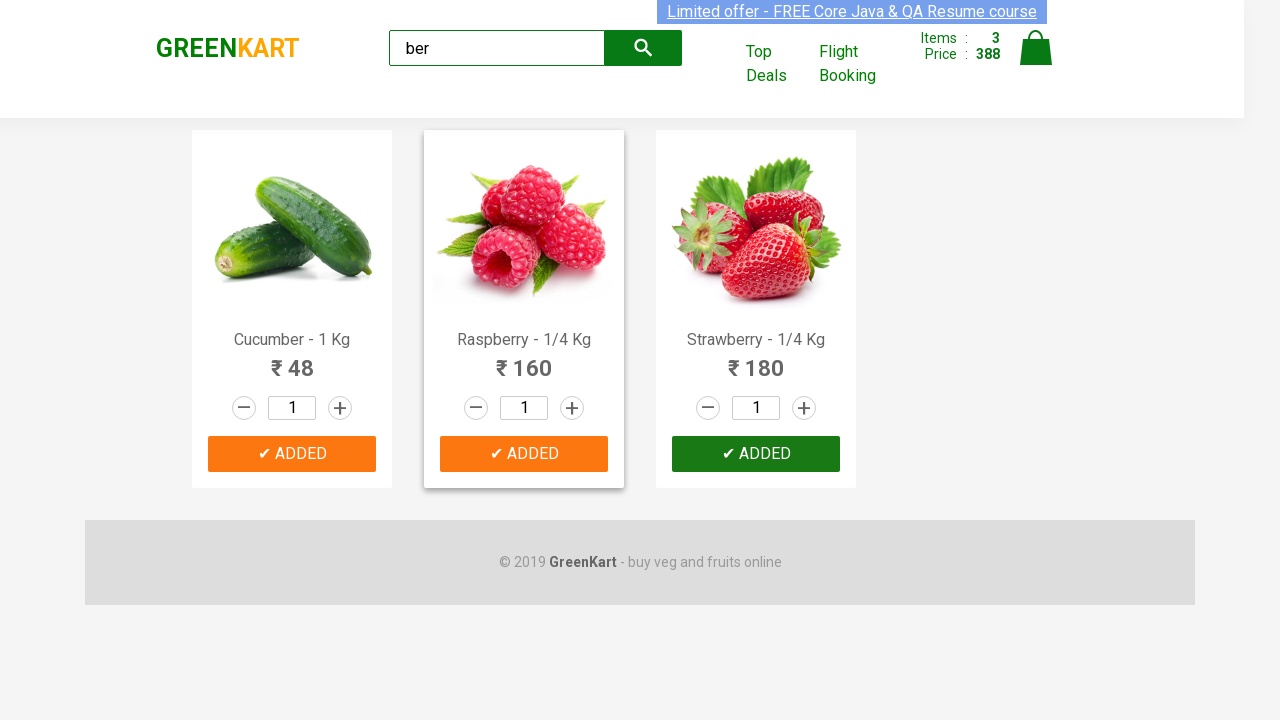

Clicked on cart icon to view shopping cart at (1036, 48) on img[alt='Cart']
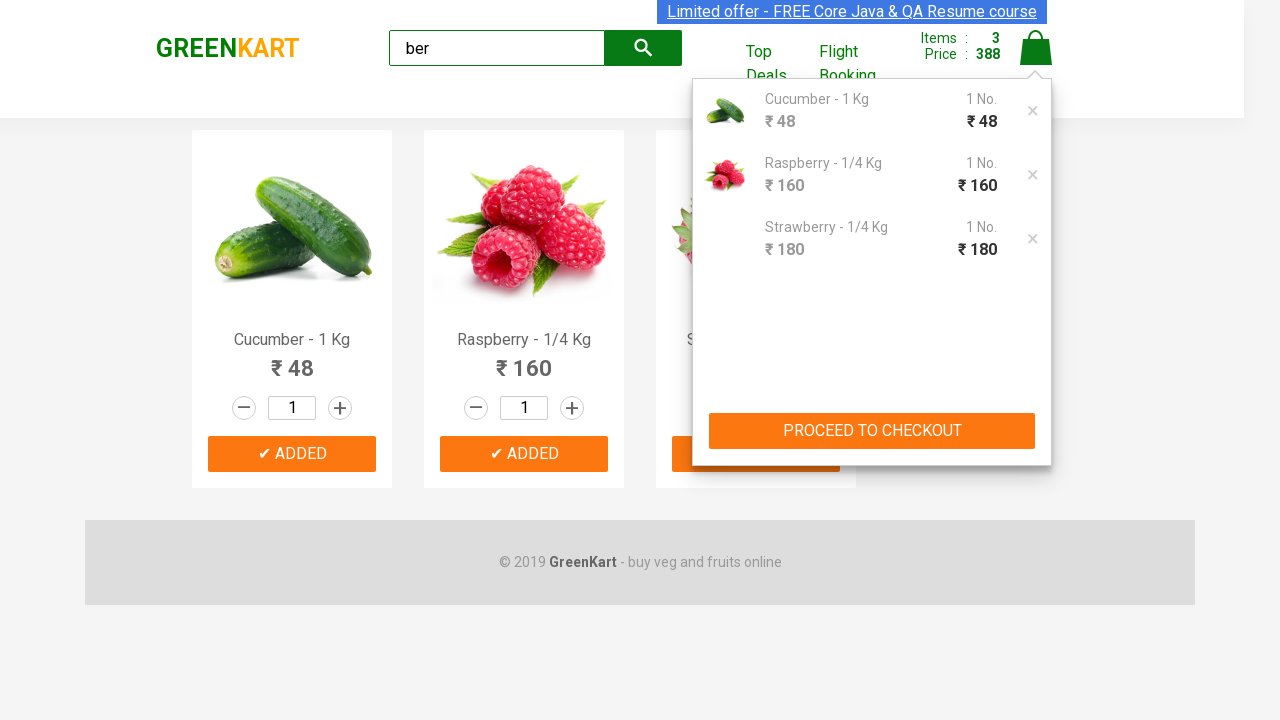

Clicked 'PROCEED TO CHECKOUT' button at (872, 431) on button:has-text('PROCEED TO CHECKOUT')
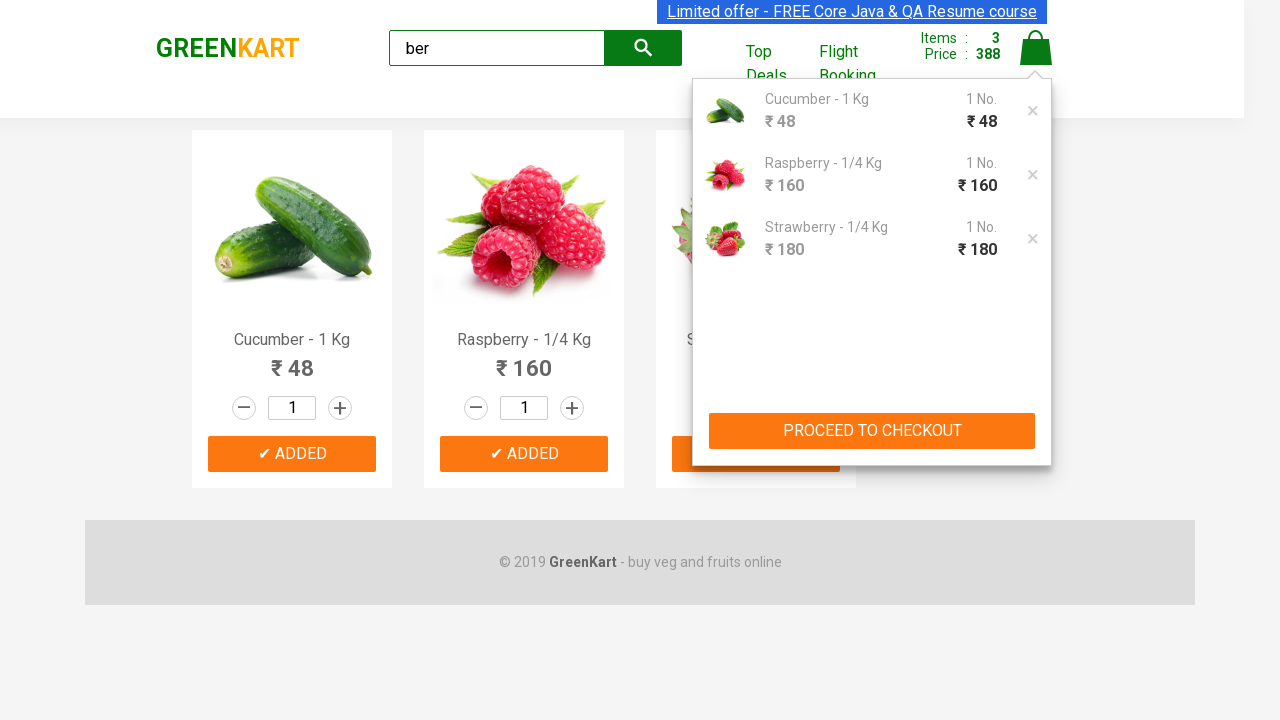

Entered promo code 'rahulshettyacademy' on .promoCode
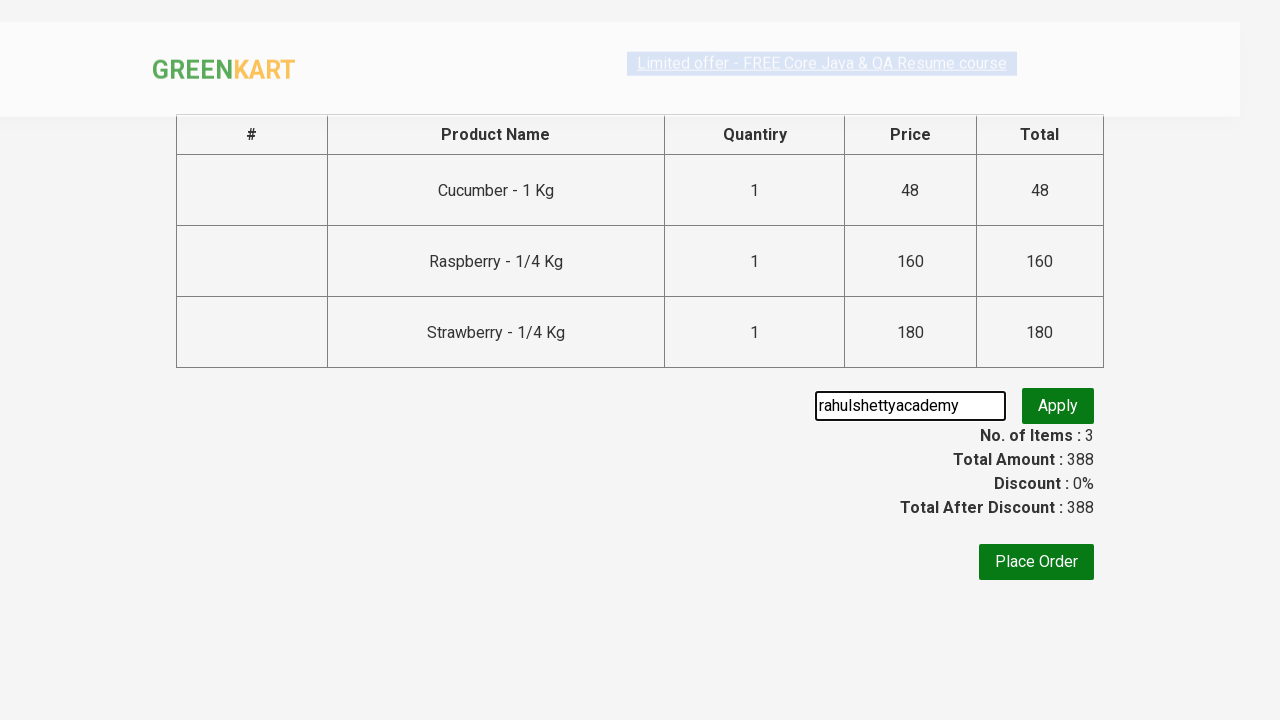

Clicked 'Apply' button to apply promo code at (1058, 406) on button:has-text('Apply')
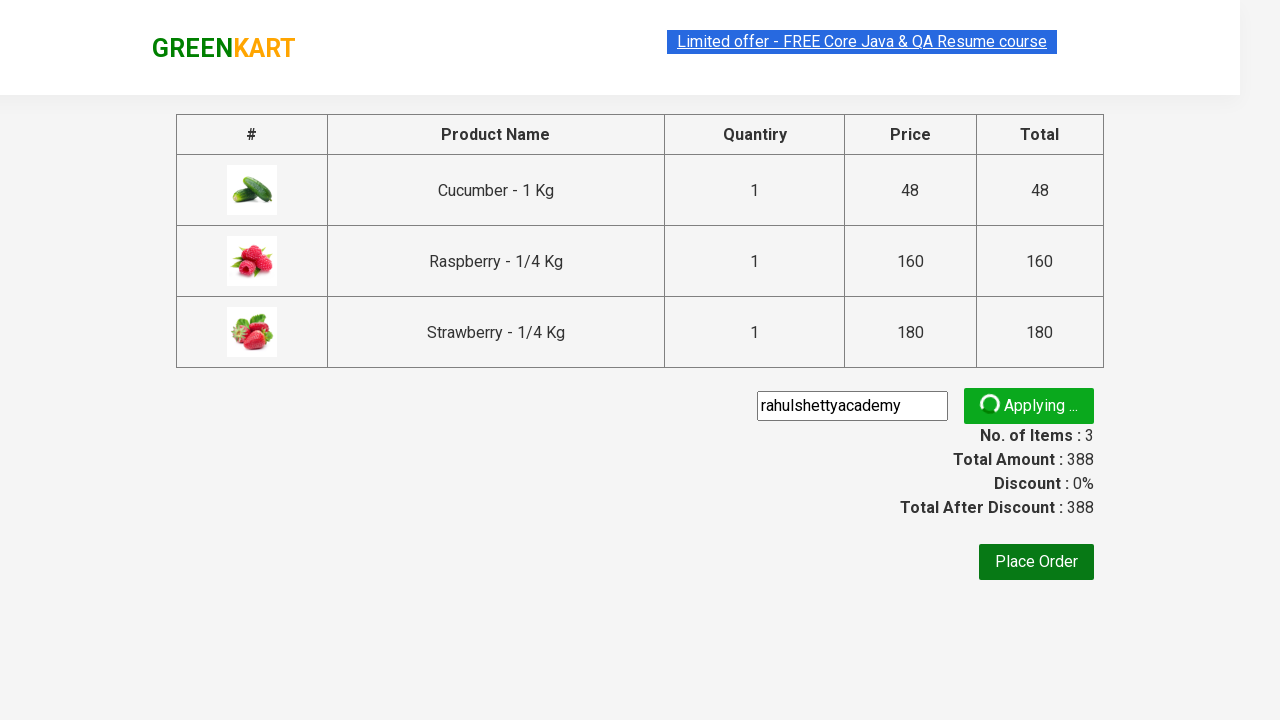

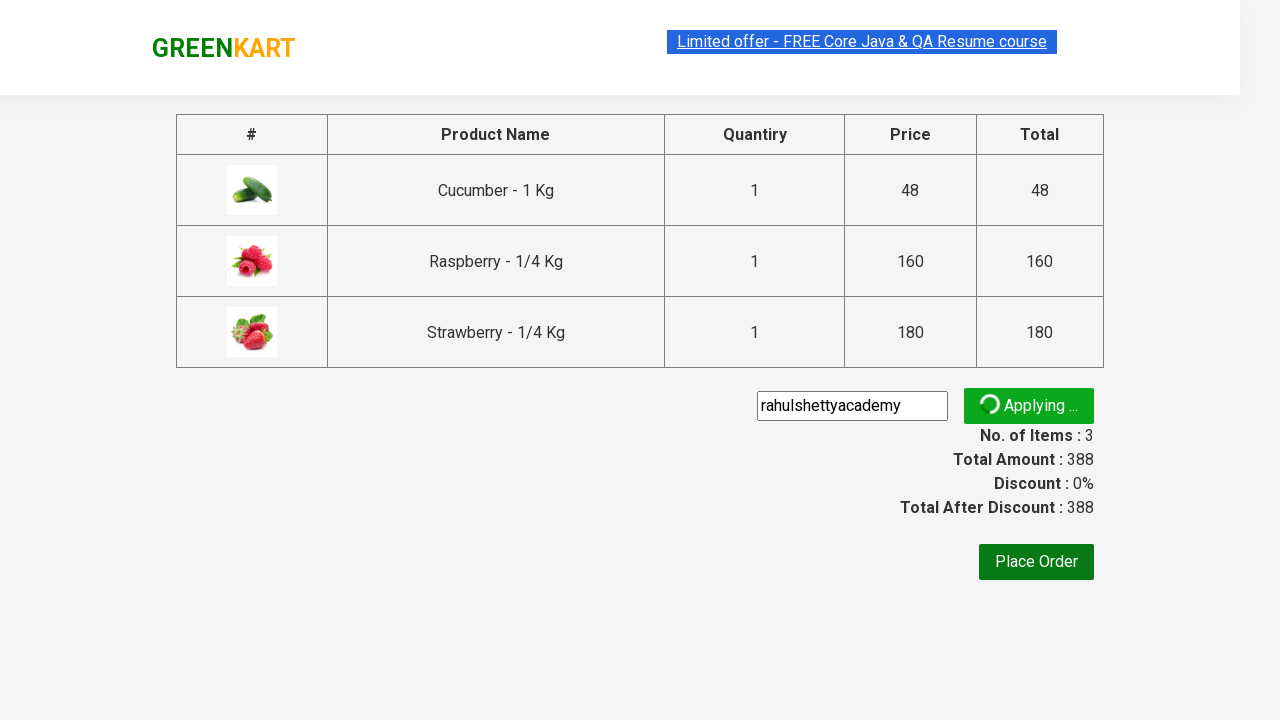